Tests drag and drop functionality by dragging an image into a trash container within an iframe

Starting URL: http://www.globalsqa.com/demo-site/draganddrop/#Photo%20Manager

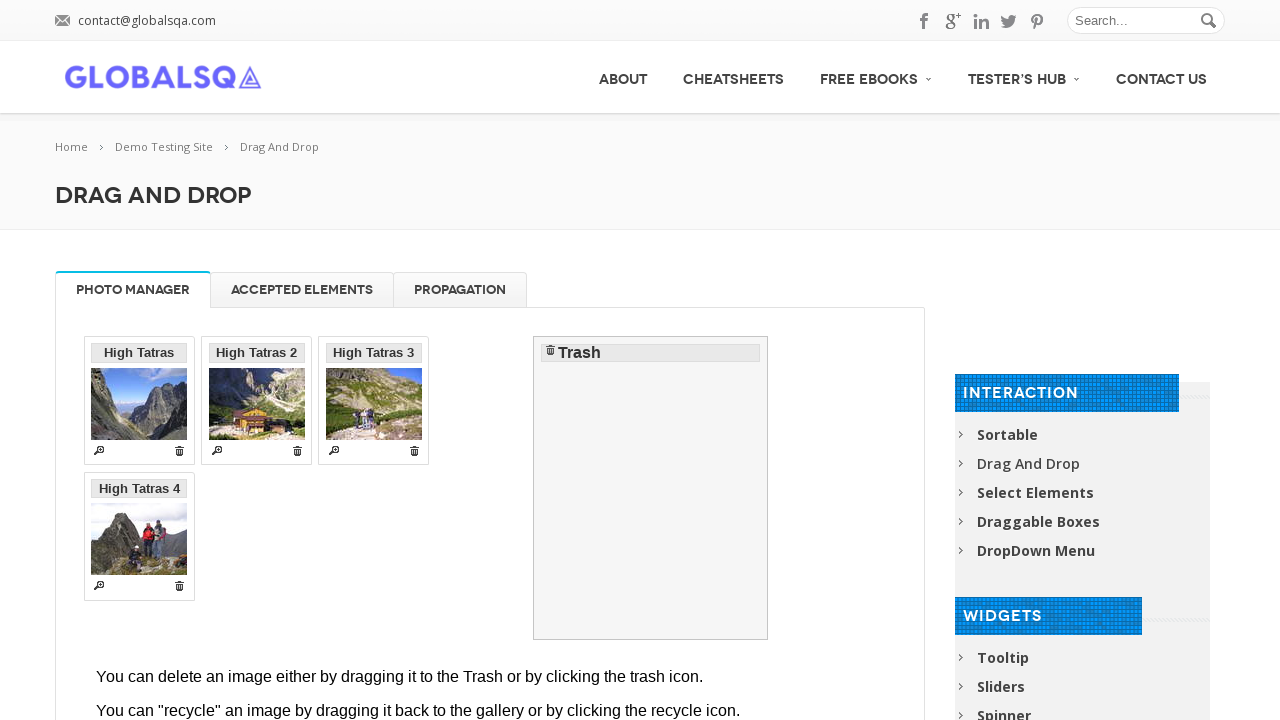

Located iframe containing drag and drop demo
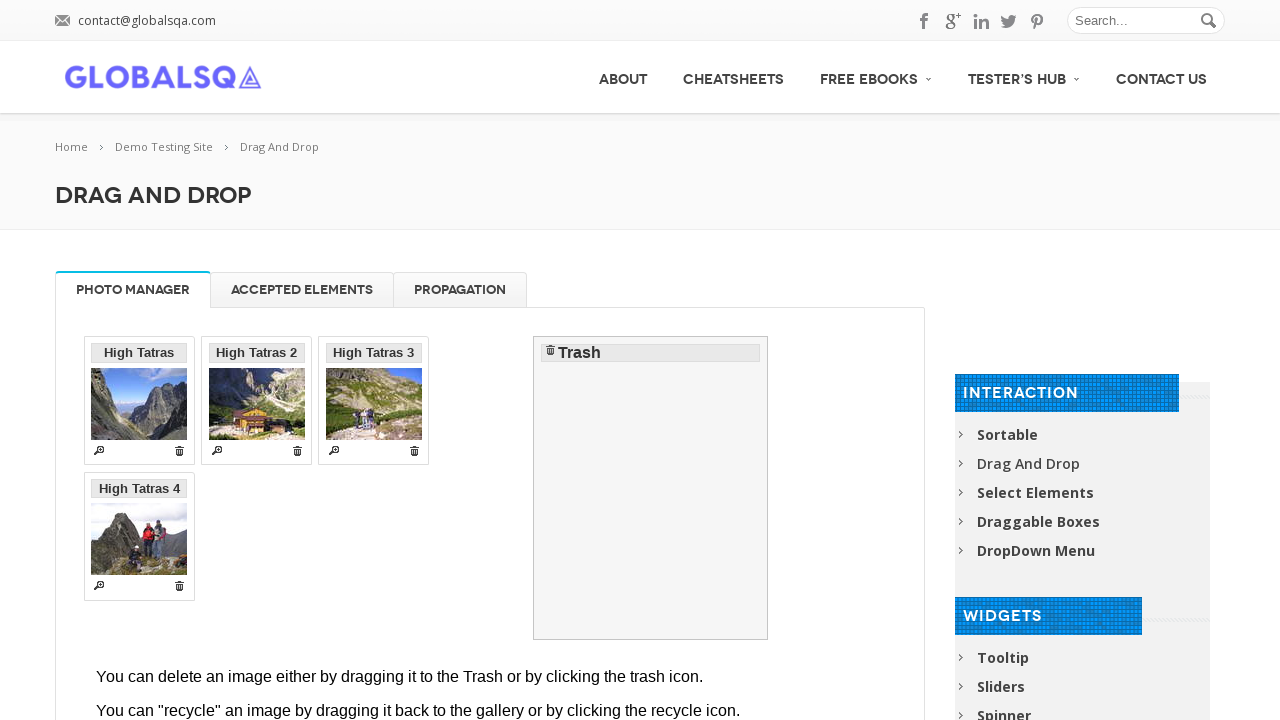

Located 'High Tatras 4' image element for dragging
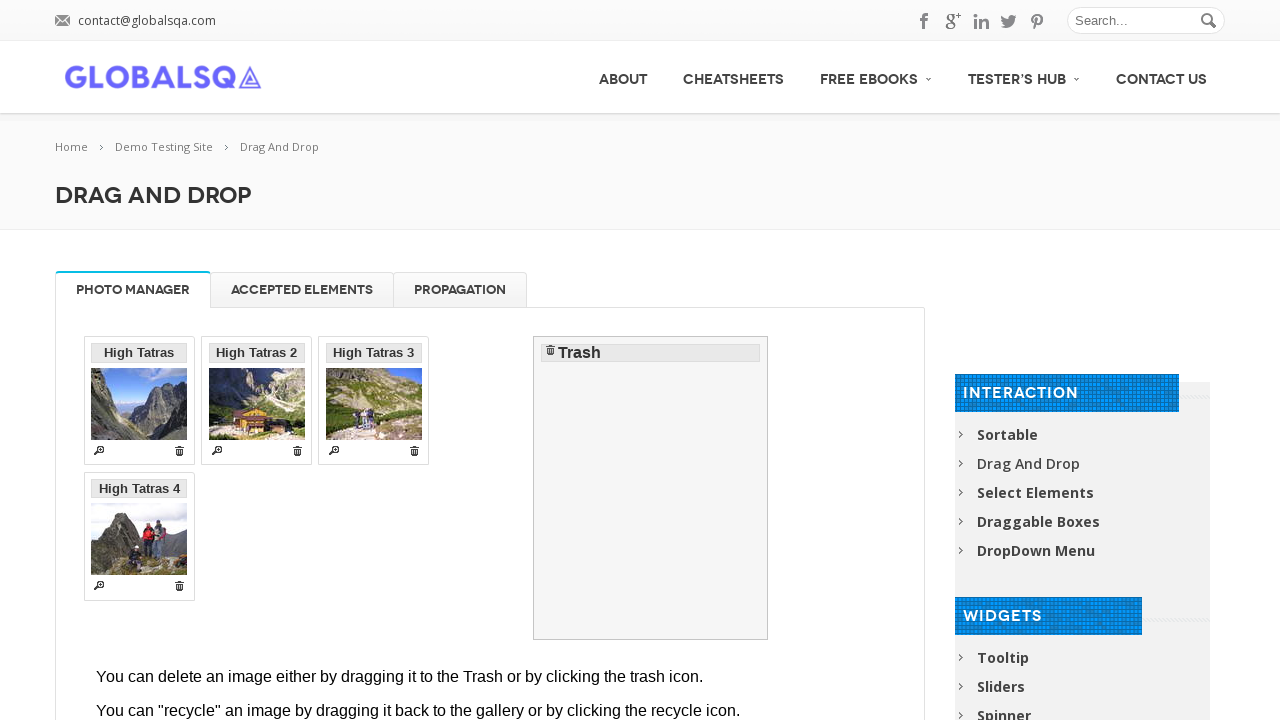

Located trash container element
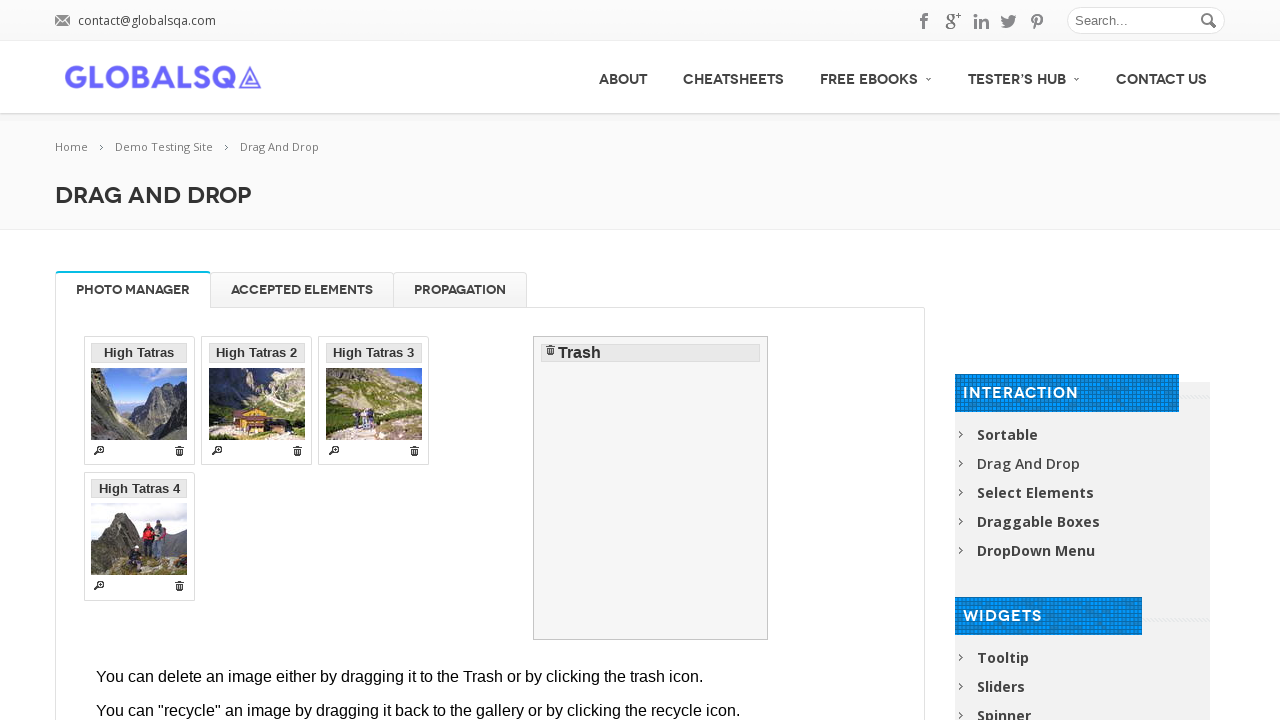

Dragged 'High Tatras 4' image into trash container at (651, 488)
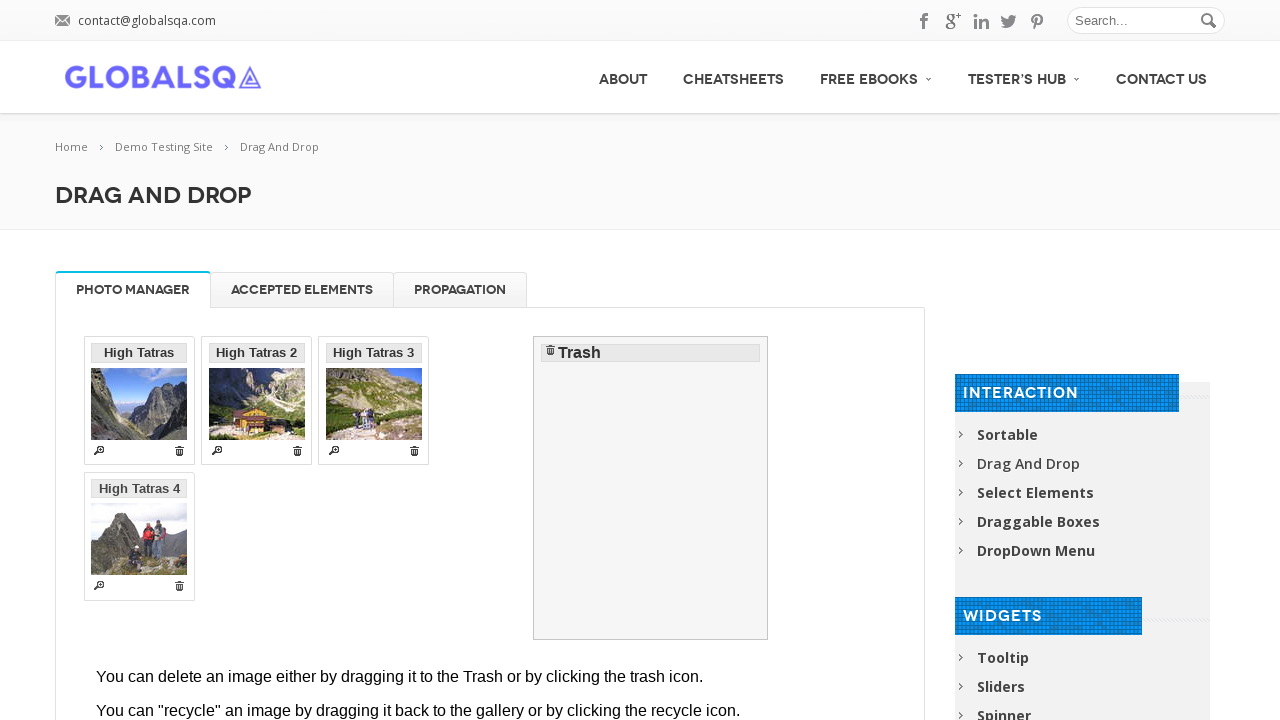

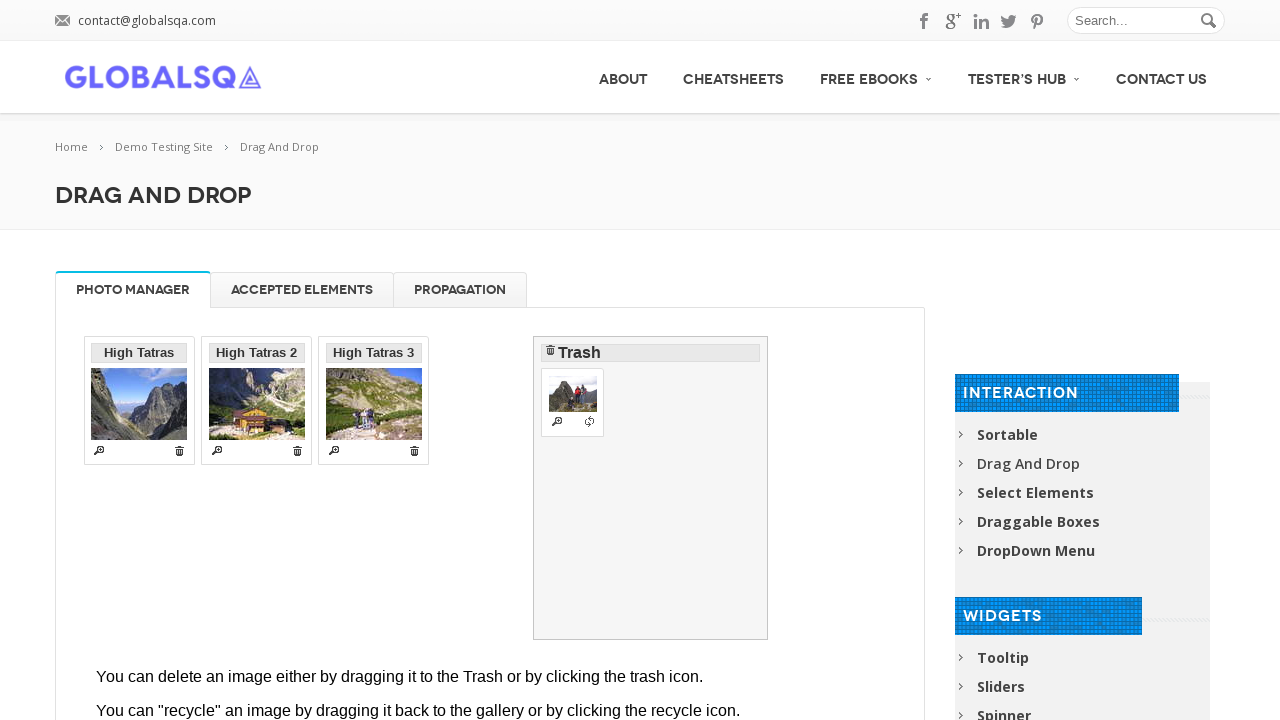